Tests an editable/searchable dropdown by typing a value, selecting from filtered options, and verifying the selection

Starting URL: https://react.semantic-ui.com/maximize/dropdown-example-search-selection/

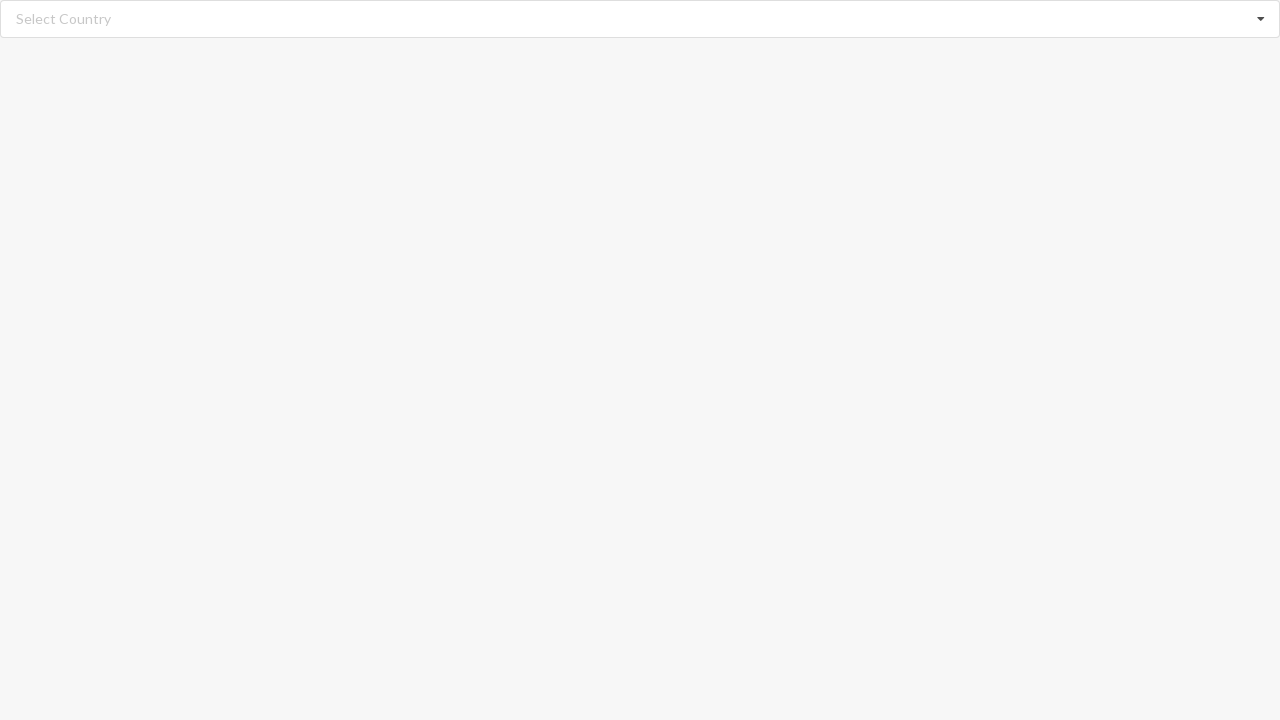

Cleared search input field on input.search
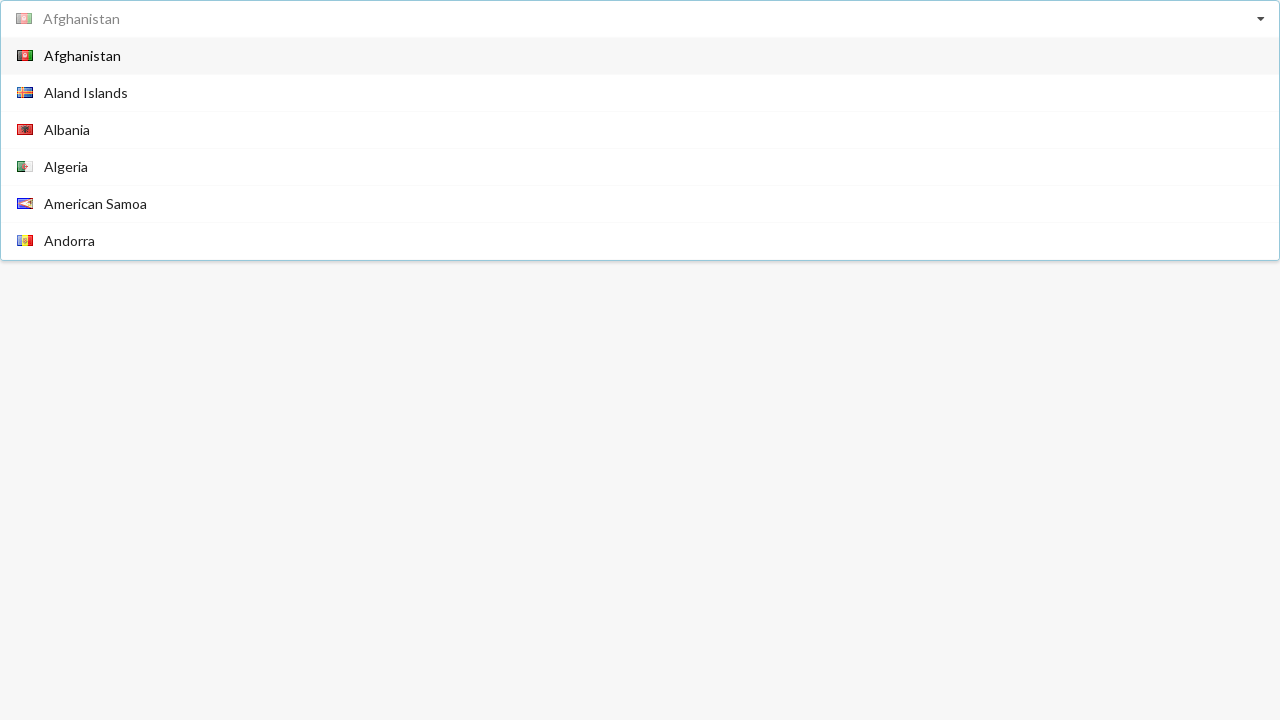

Typed 'Andorra' in search input to filter dropdown options on input.search
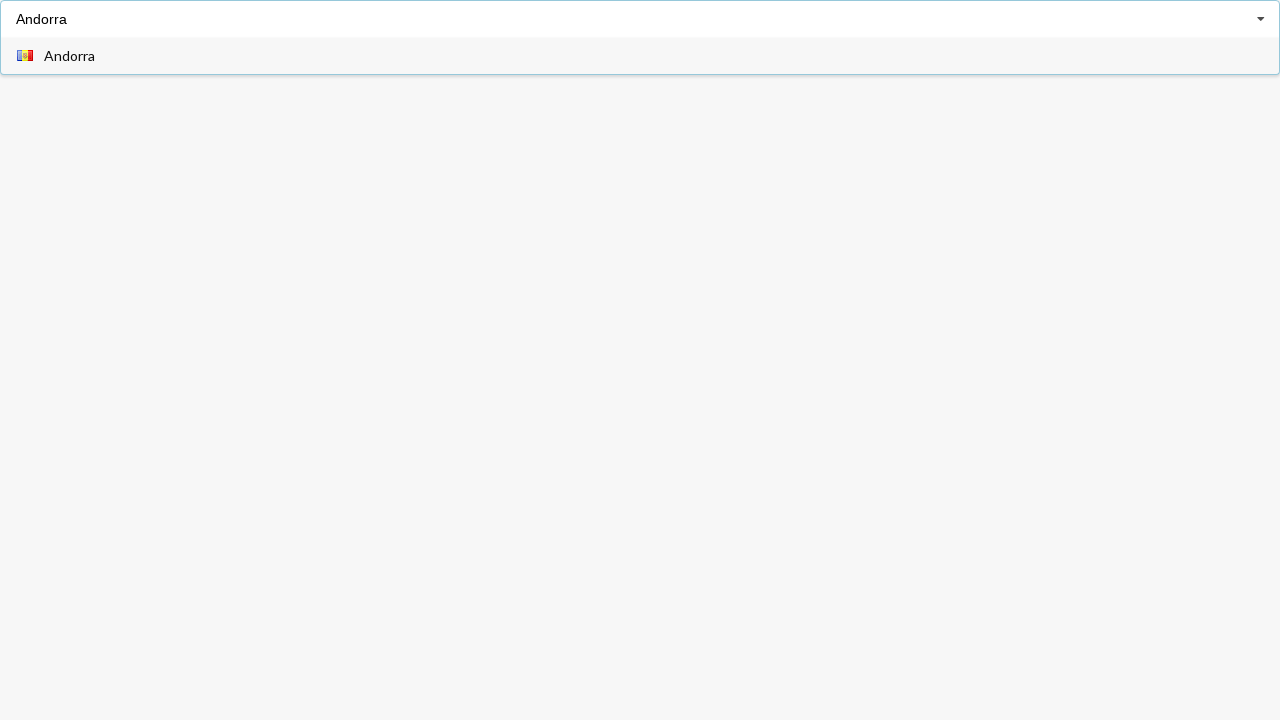

Filtered dropdown options appeared
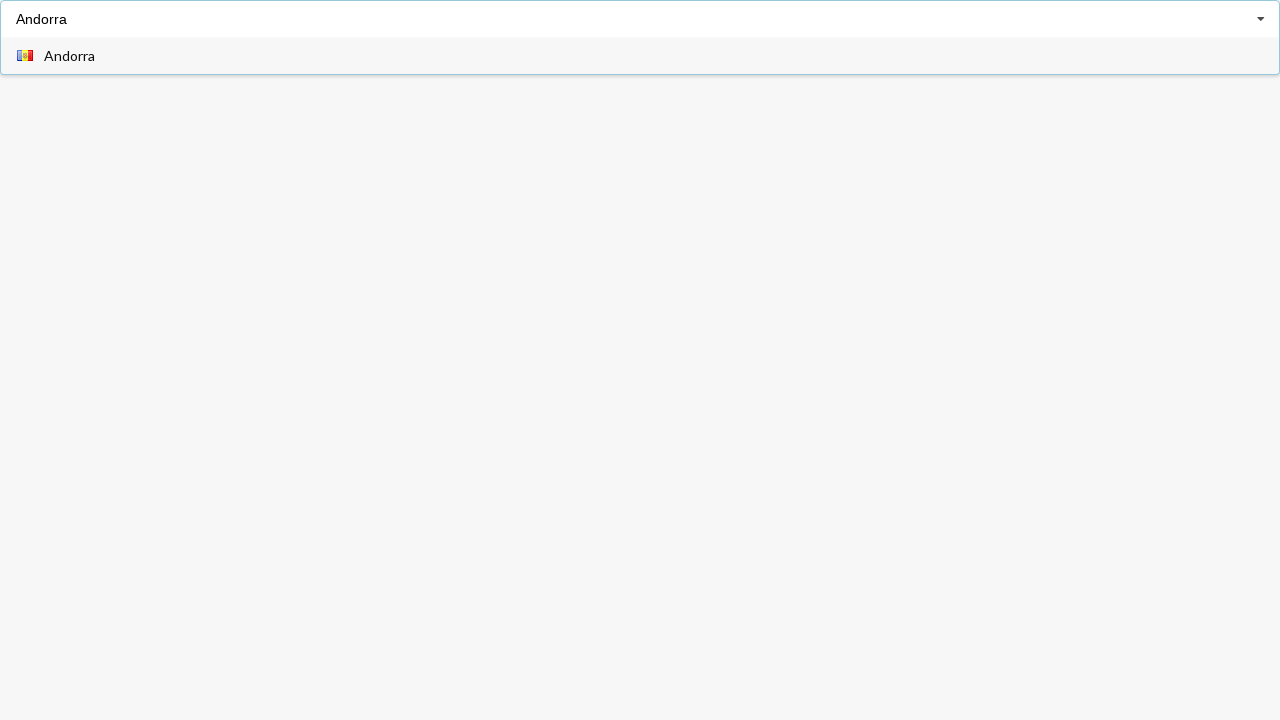

Selected 'Andorra' from filtered dropdown results
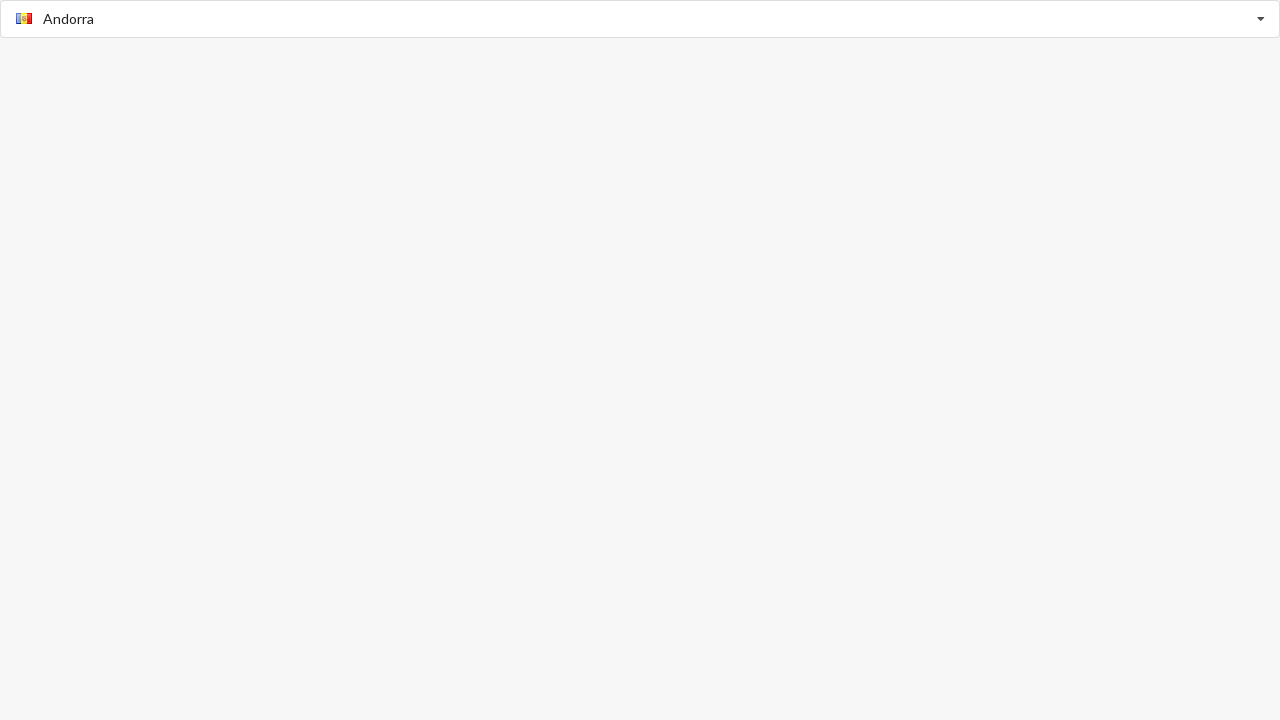

Verified that 'Andorra' is displayed as the selected dropdown value
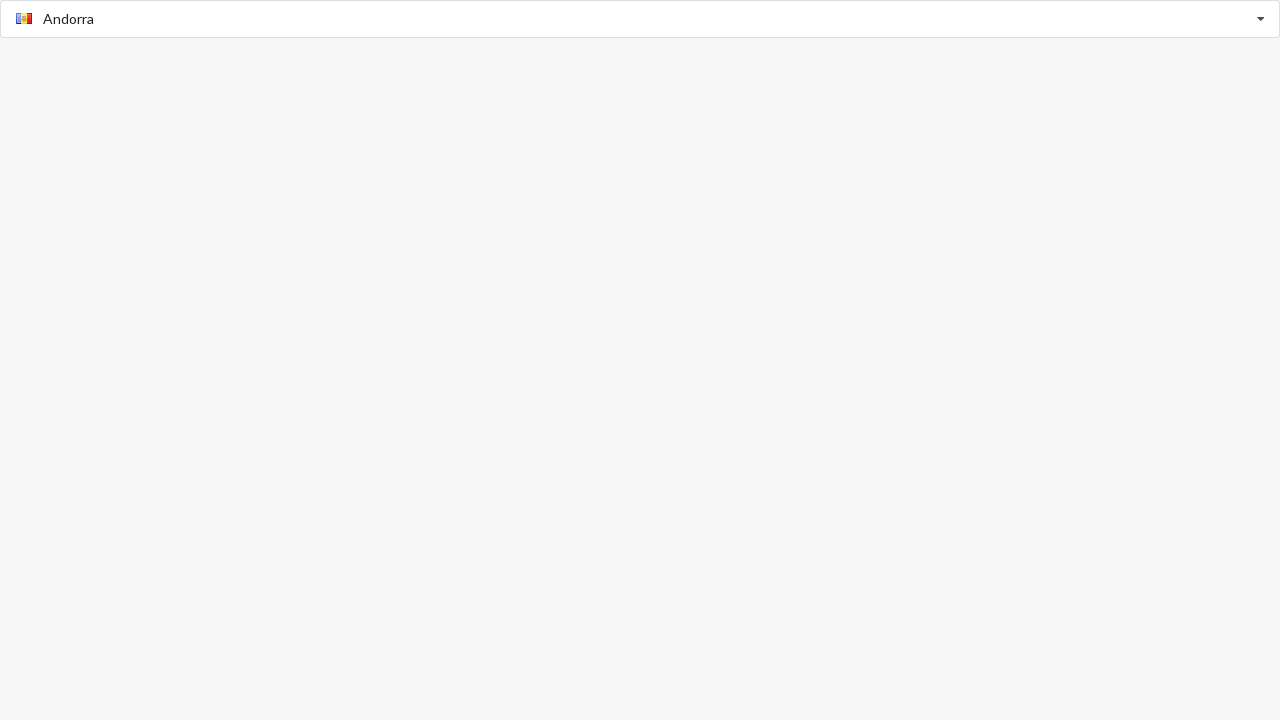

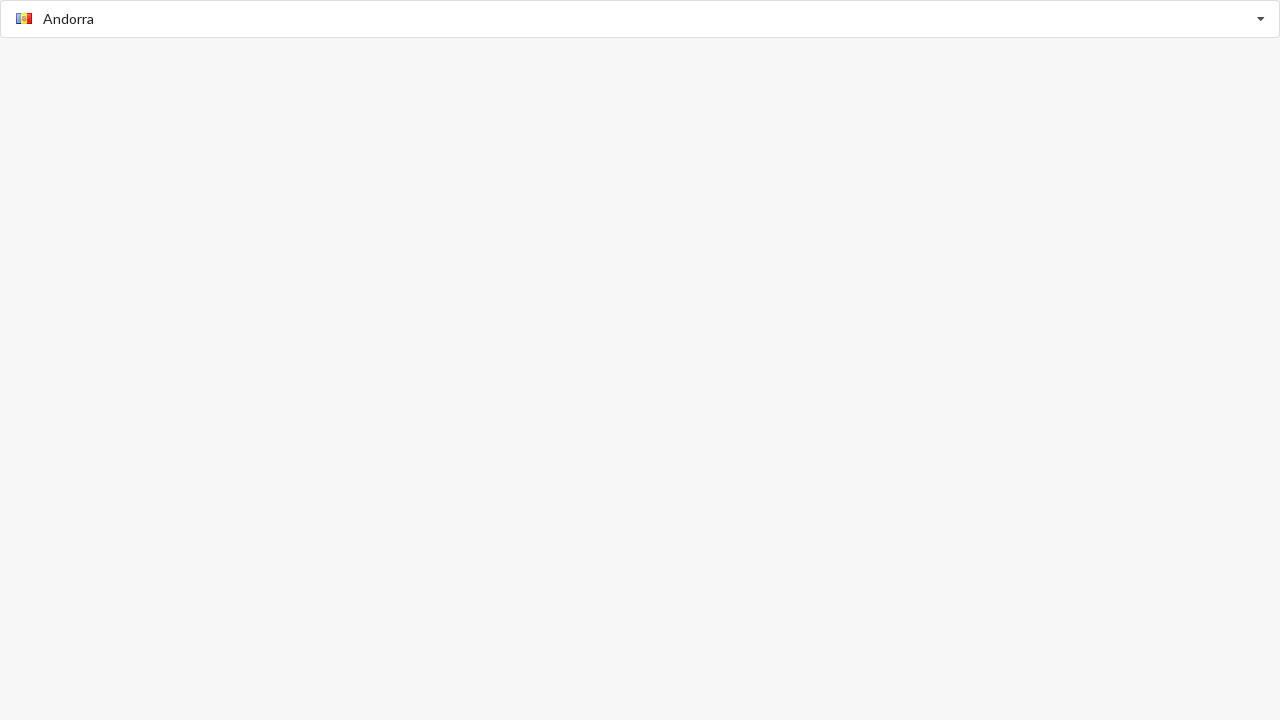